Tests waiting mechanisms by clicking buttons and waiting for elements to appear and disappear

Starting URL: https://hatem-hatamleh.github.io/Selenium-html/wait.html

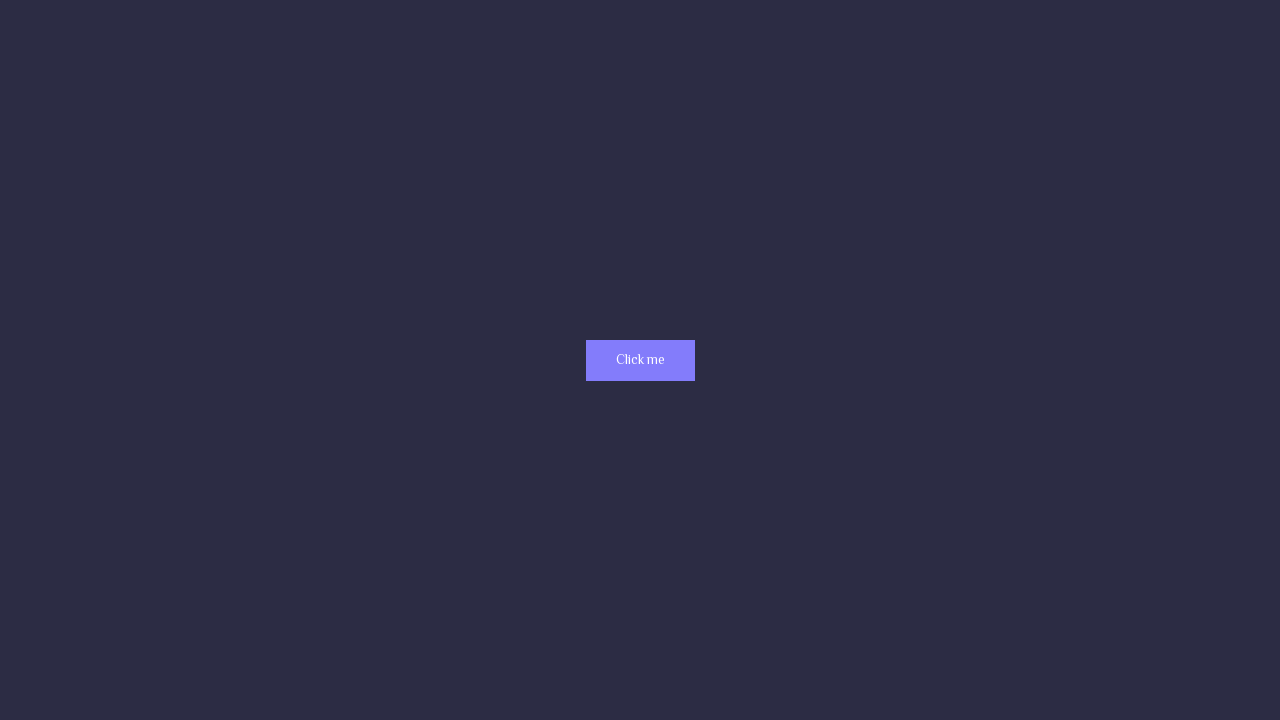

Primary button is now visible
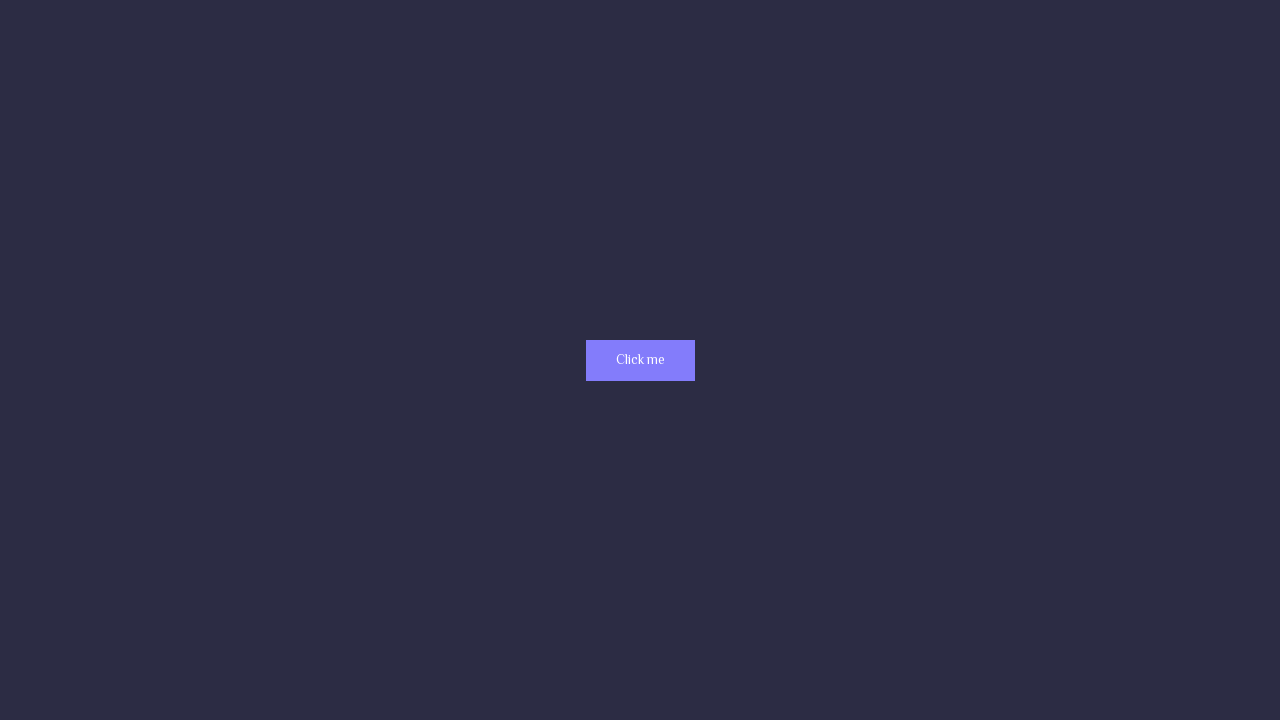

Clicked the primary button at (640, 360) on .button.primary
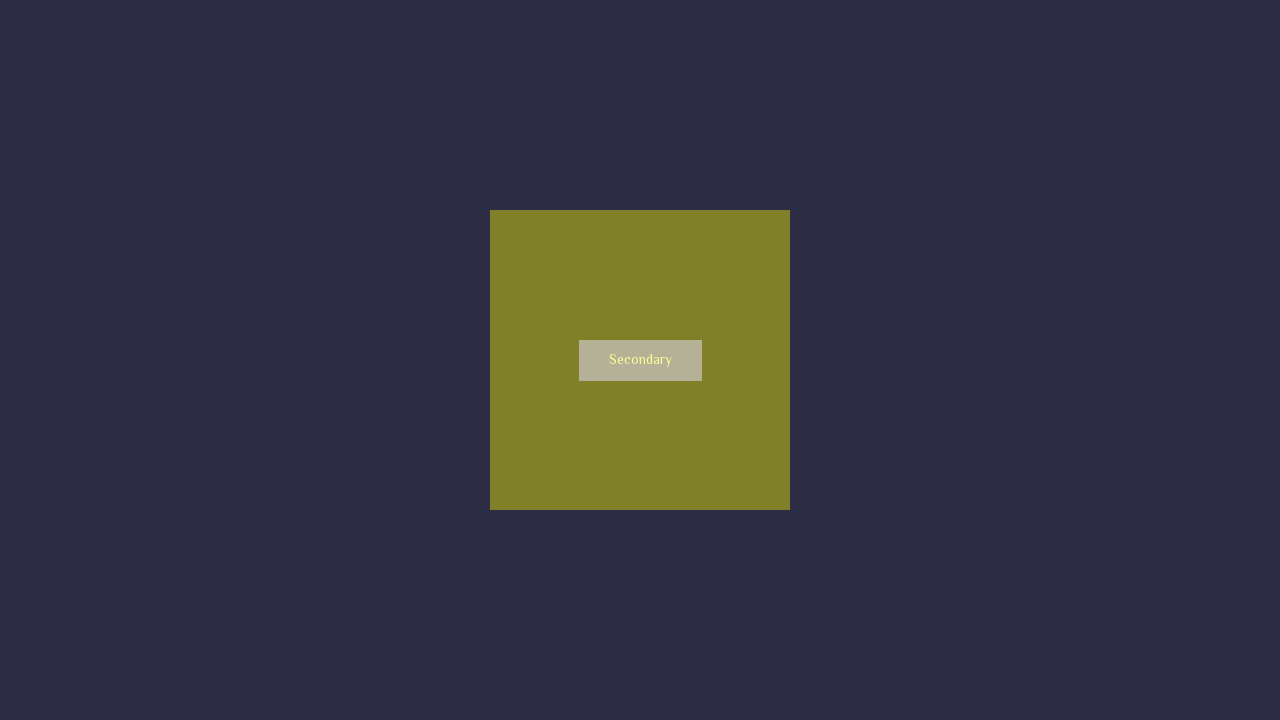

Cover element appeared
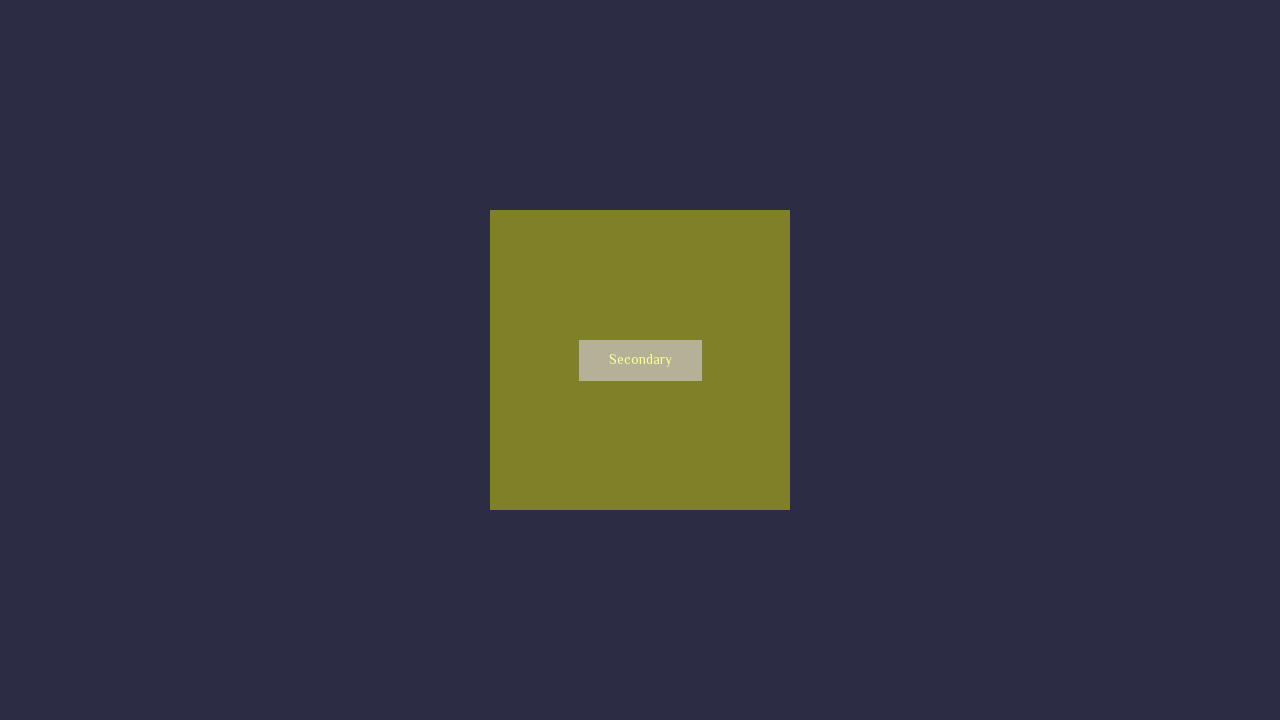

Cover element disappeared
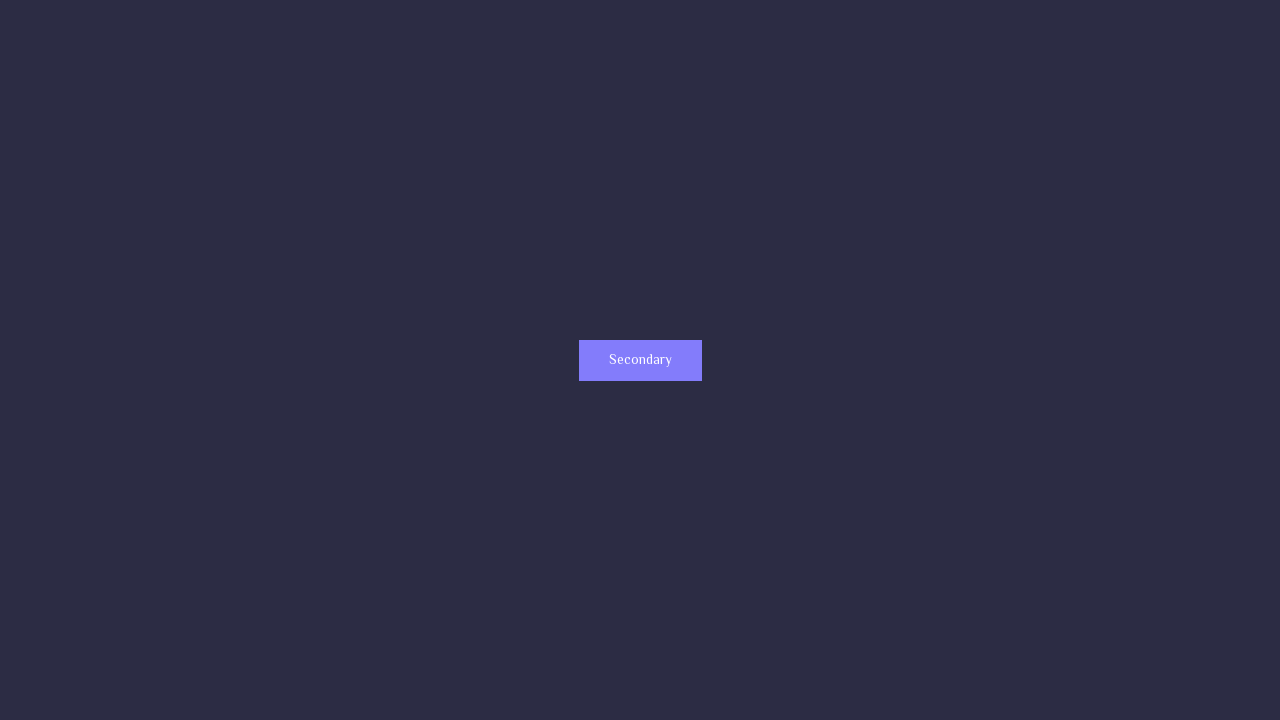

Clicked the secondary button at (640, 360) on .button.secondary
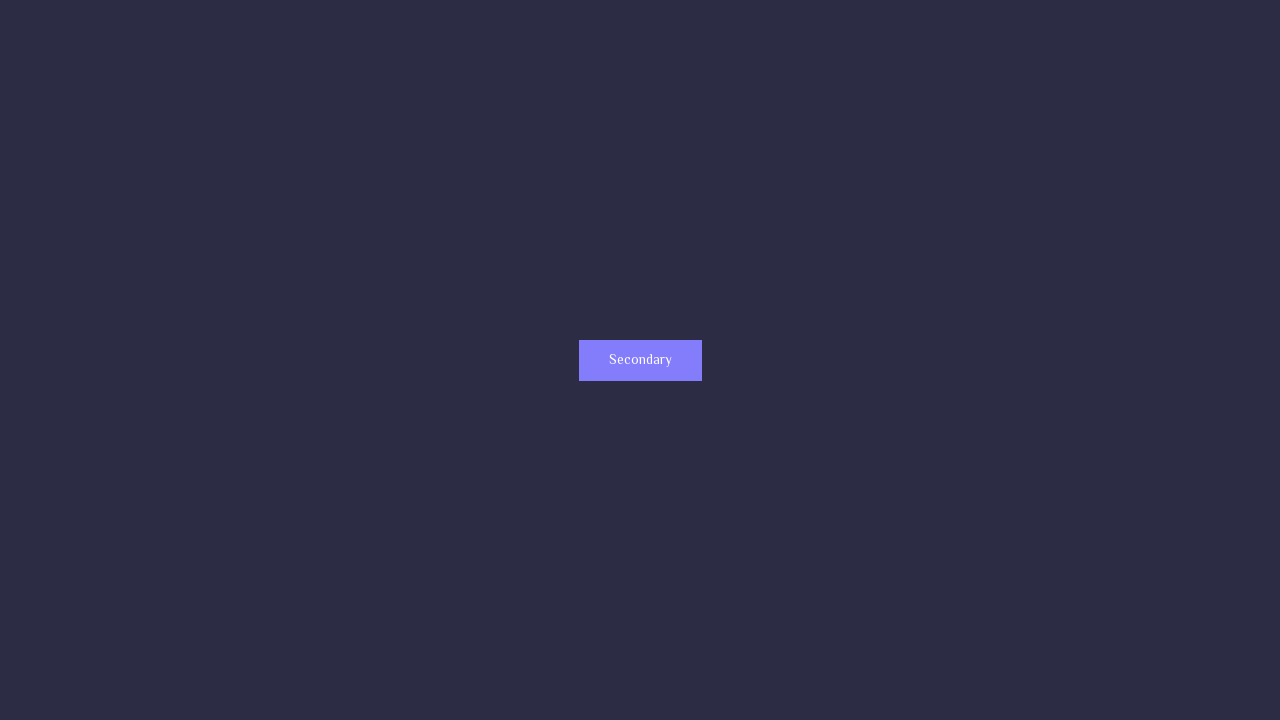

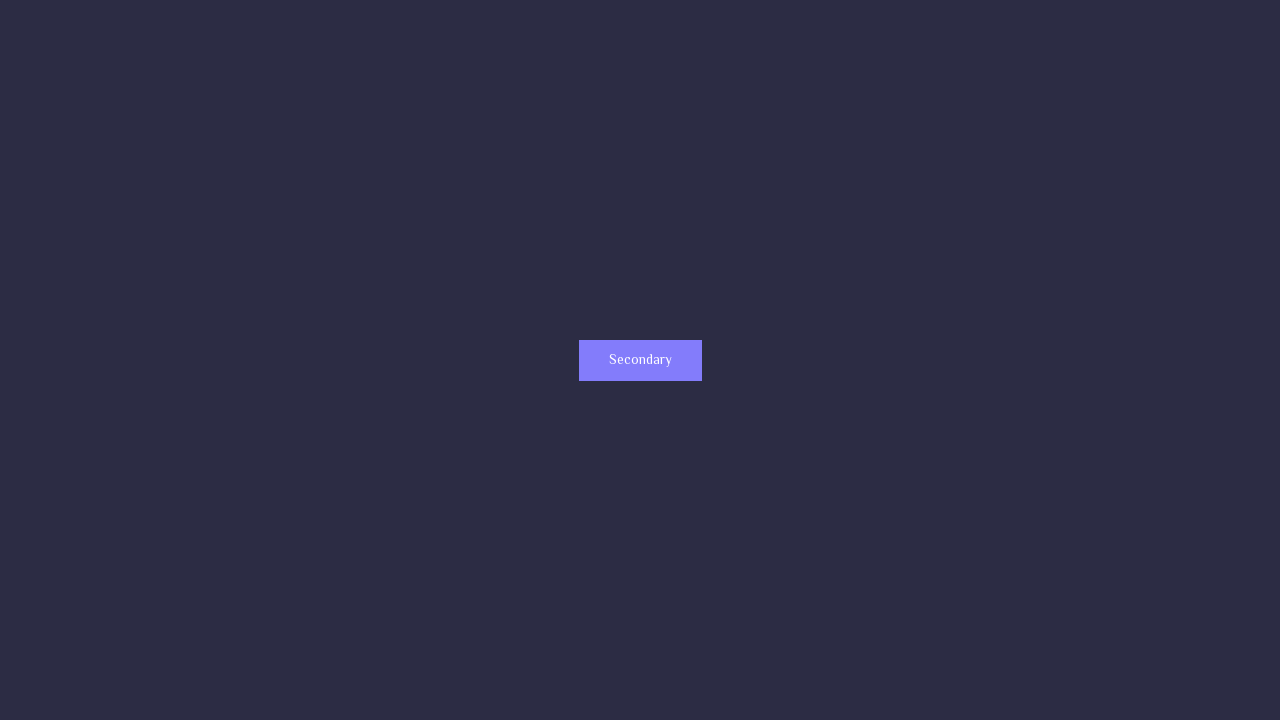